Tests a math quiz page by reading two numbers, calculating their sum, selecting the answer from a dropdown, and clicking submit

Starting URL: http://suninjuly.github.io/selects2.html

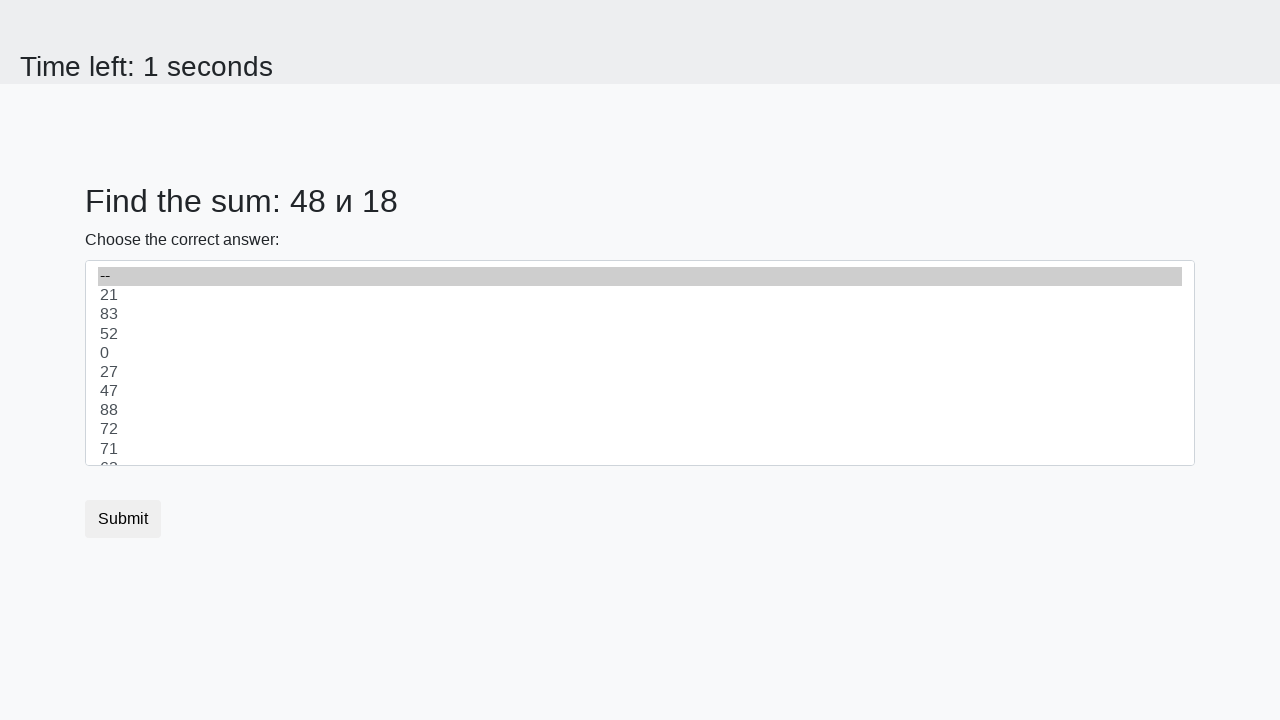

Retrieved first number from the page
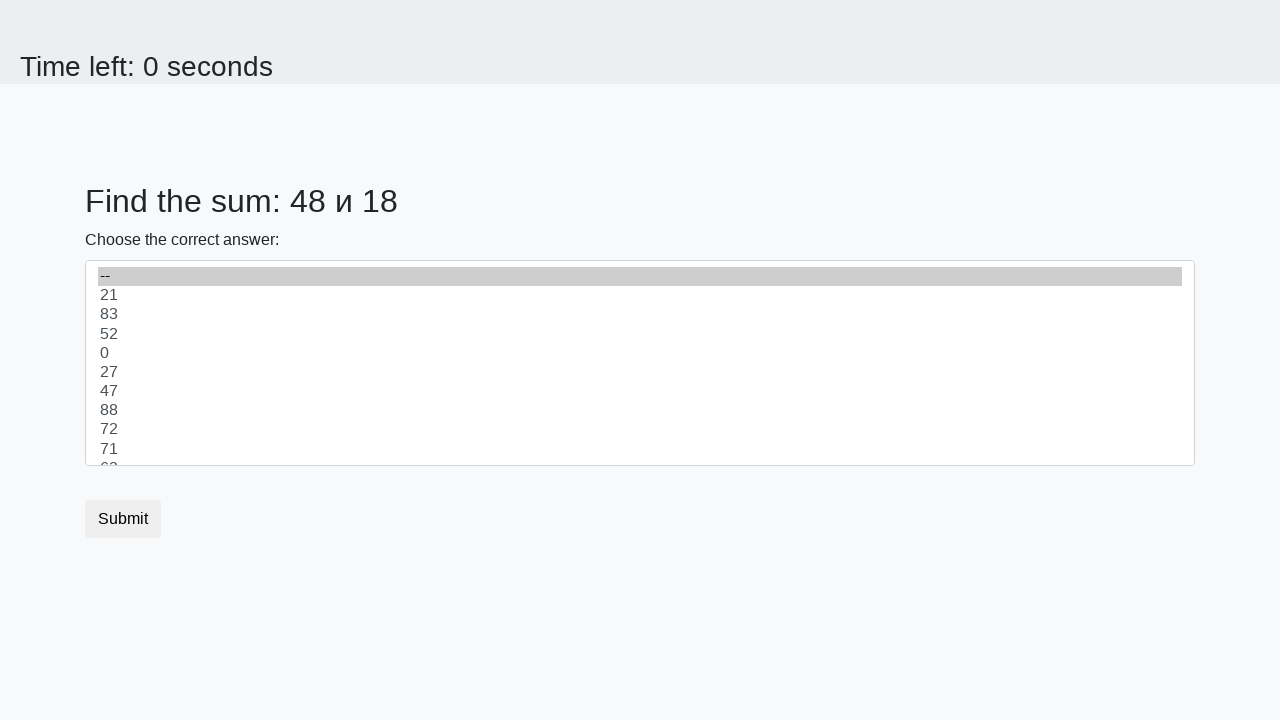

Retrieved second number from the page
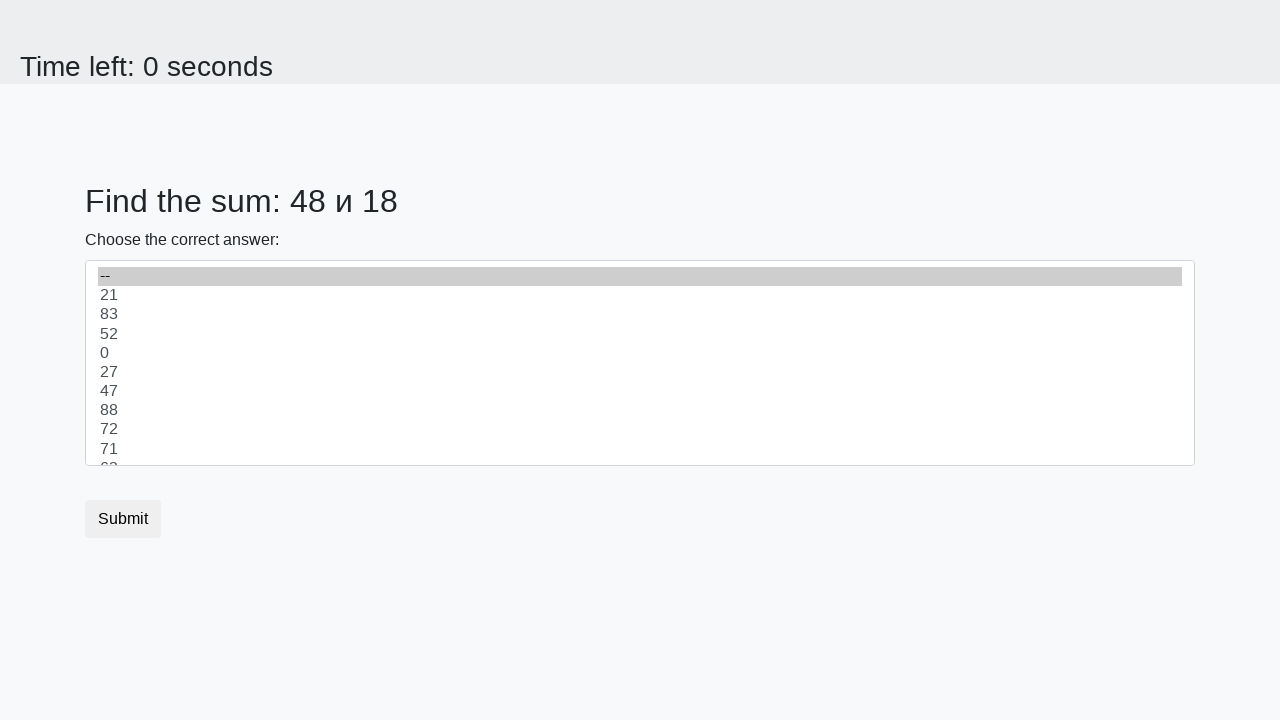

Calculated sum: 48 + 18 = 66
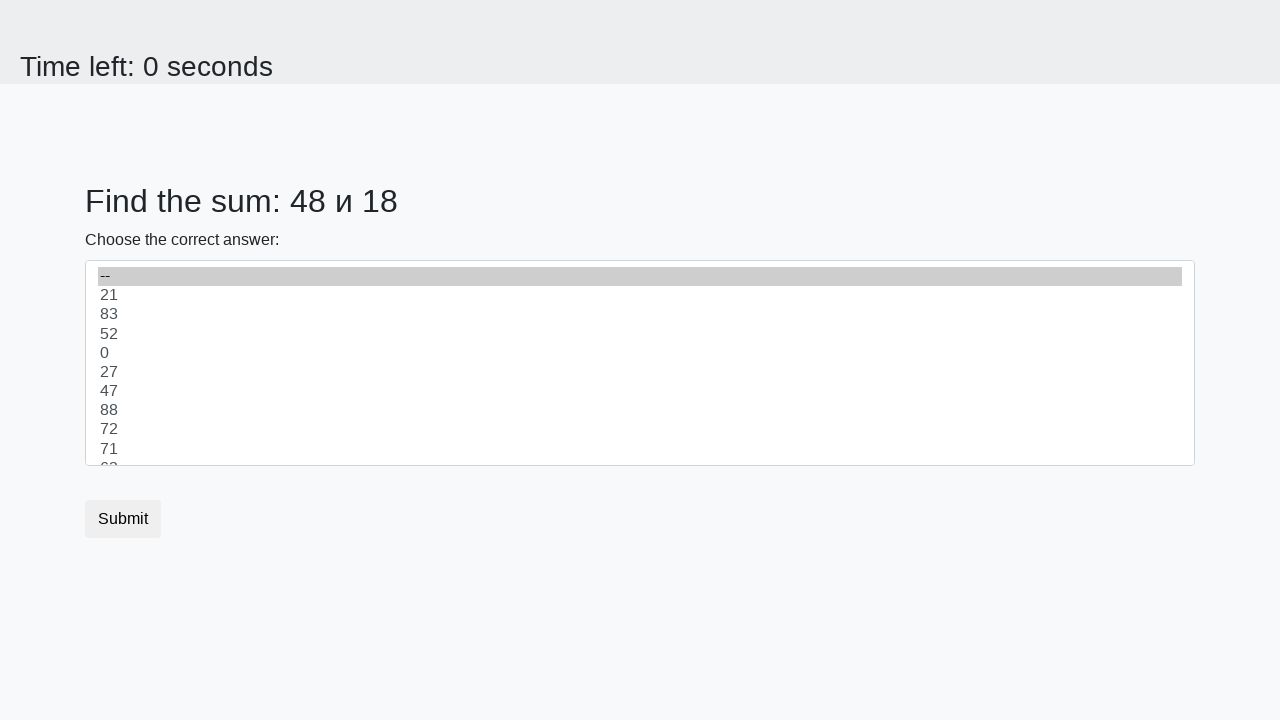

Selected answer '66' from dropdown menu on select
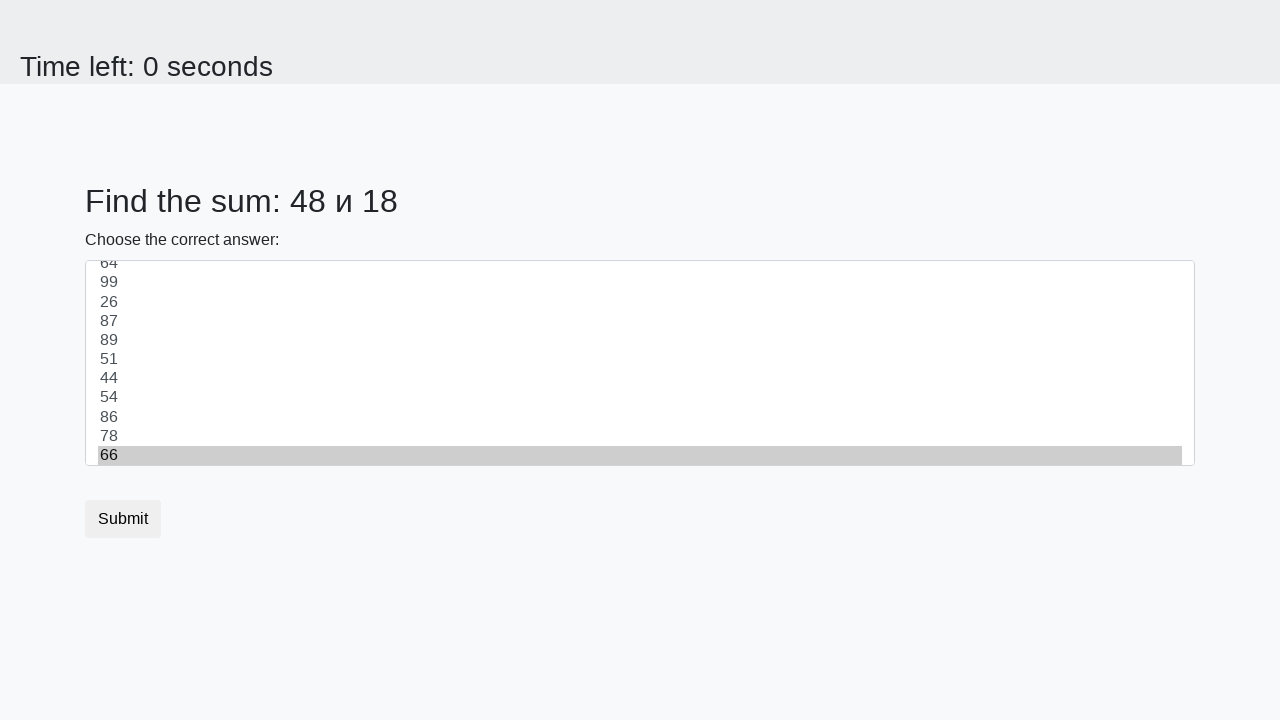

Clicked submit button to complete the quiz at (123, 519) on .btn.btn-default
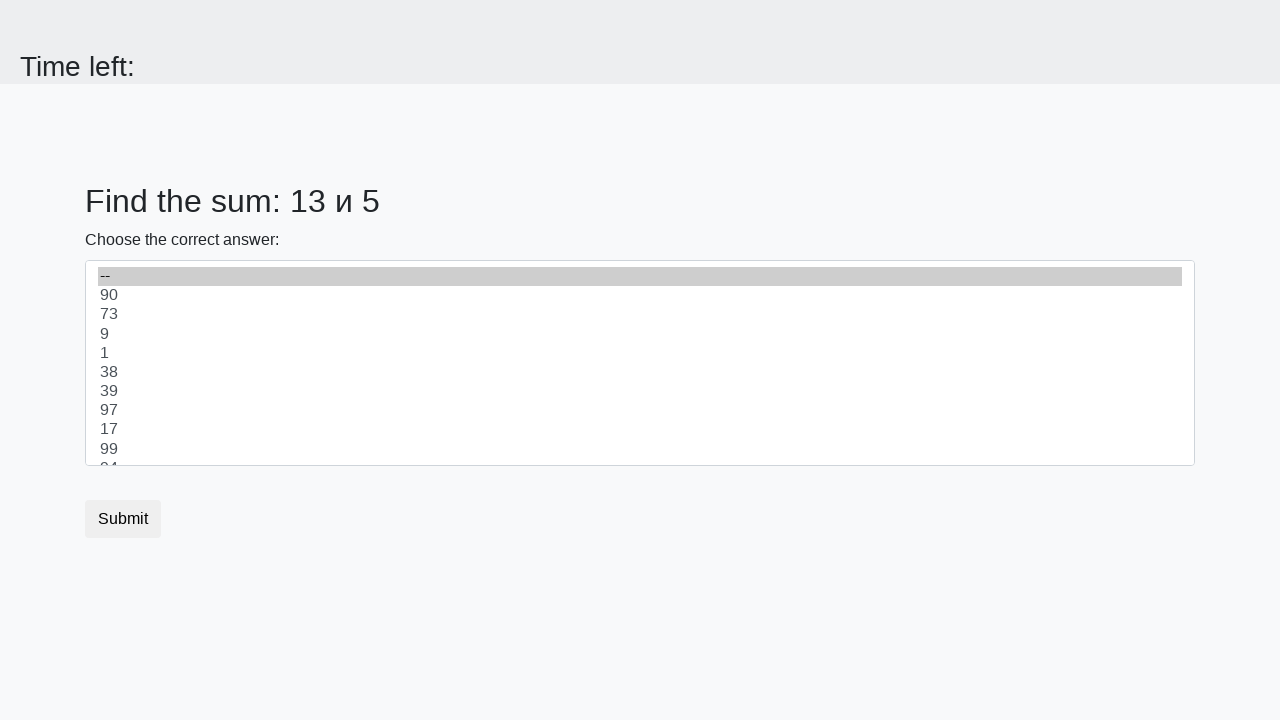

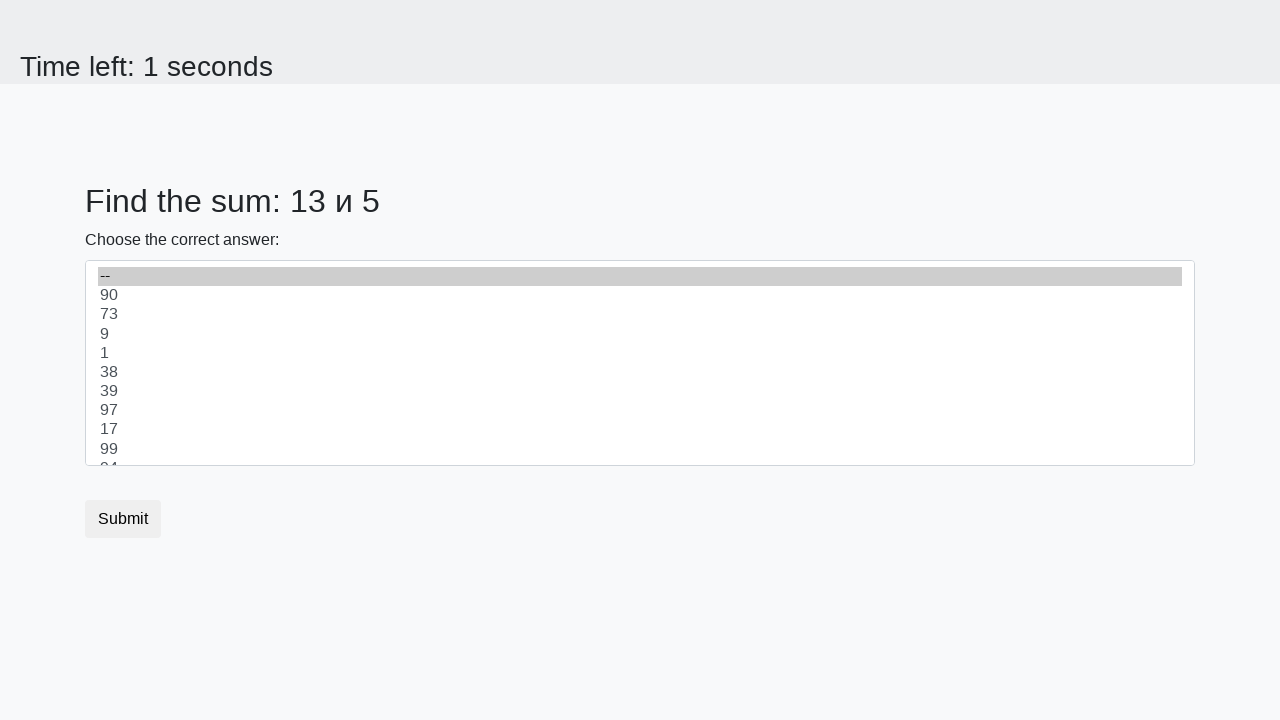